Tests dynamic loading by clicking start button and waiting for hidden element to appear

Starting URL: http://the-internet.herokuapp.com/dynamic_loading/2

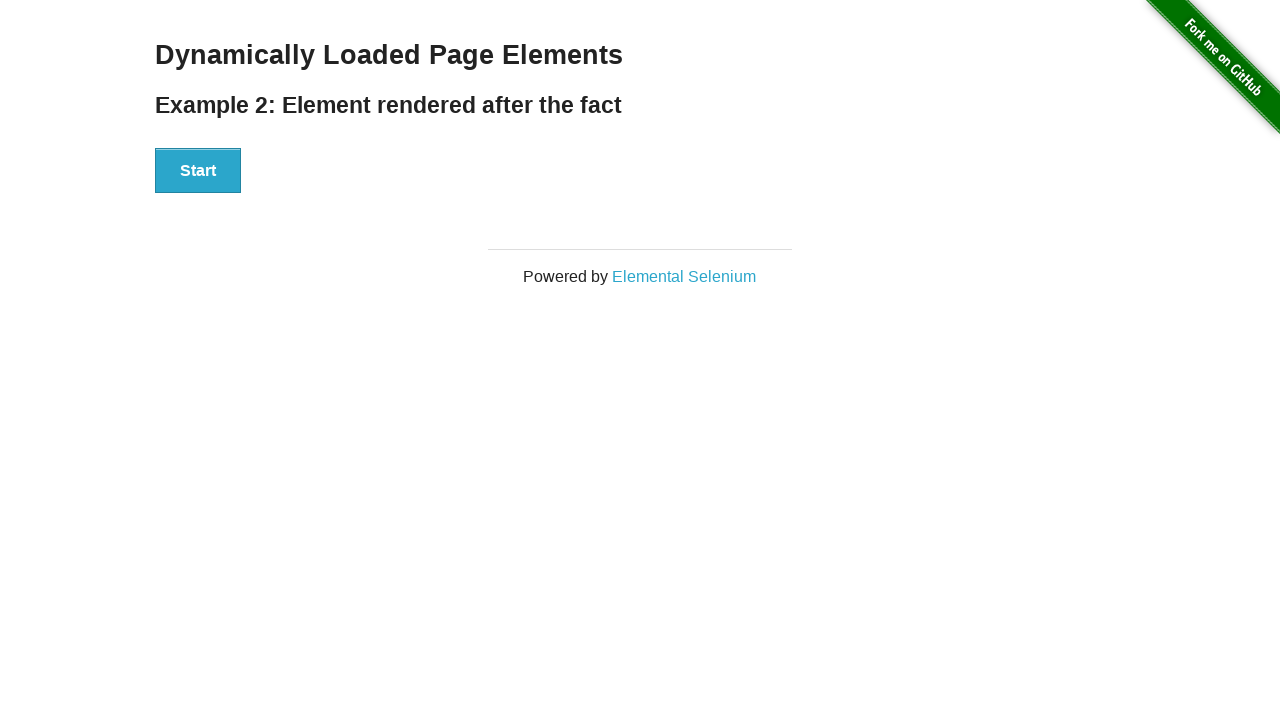

Clicked start button to initiate dynamic loading at (198, 171) on #start button
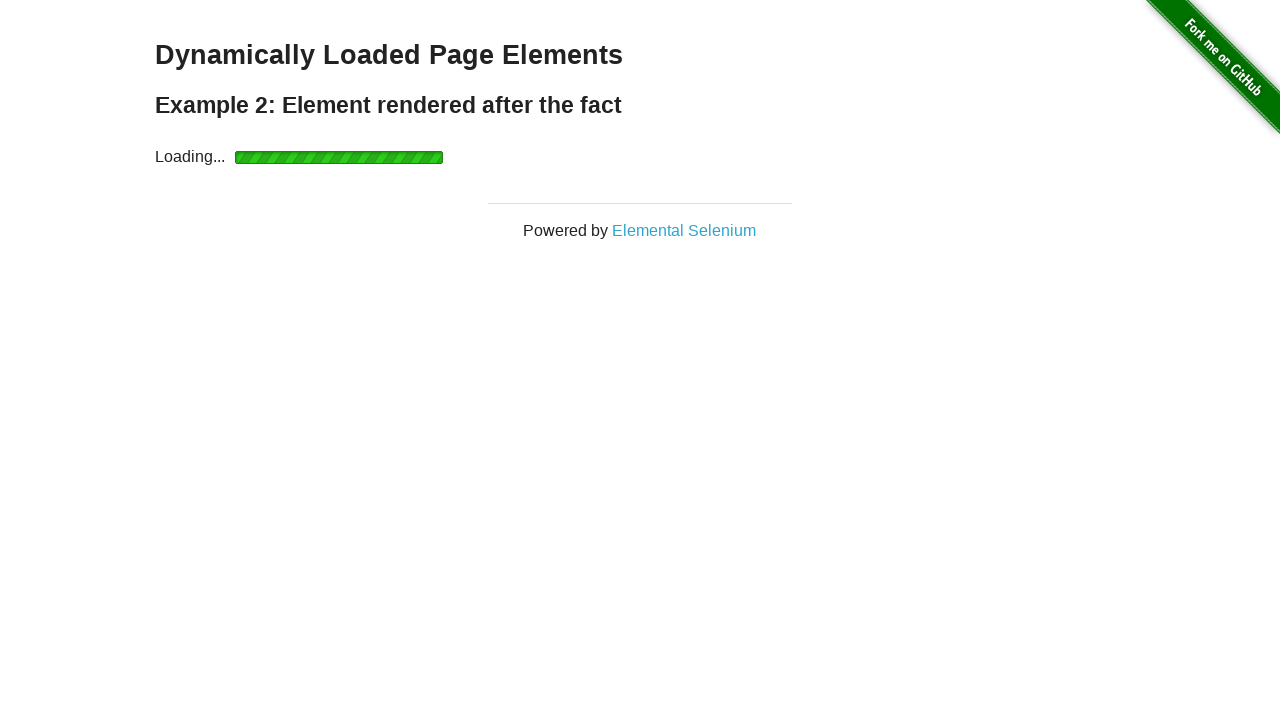

Hidden finish element appeared after dynamic loading completed
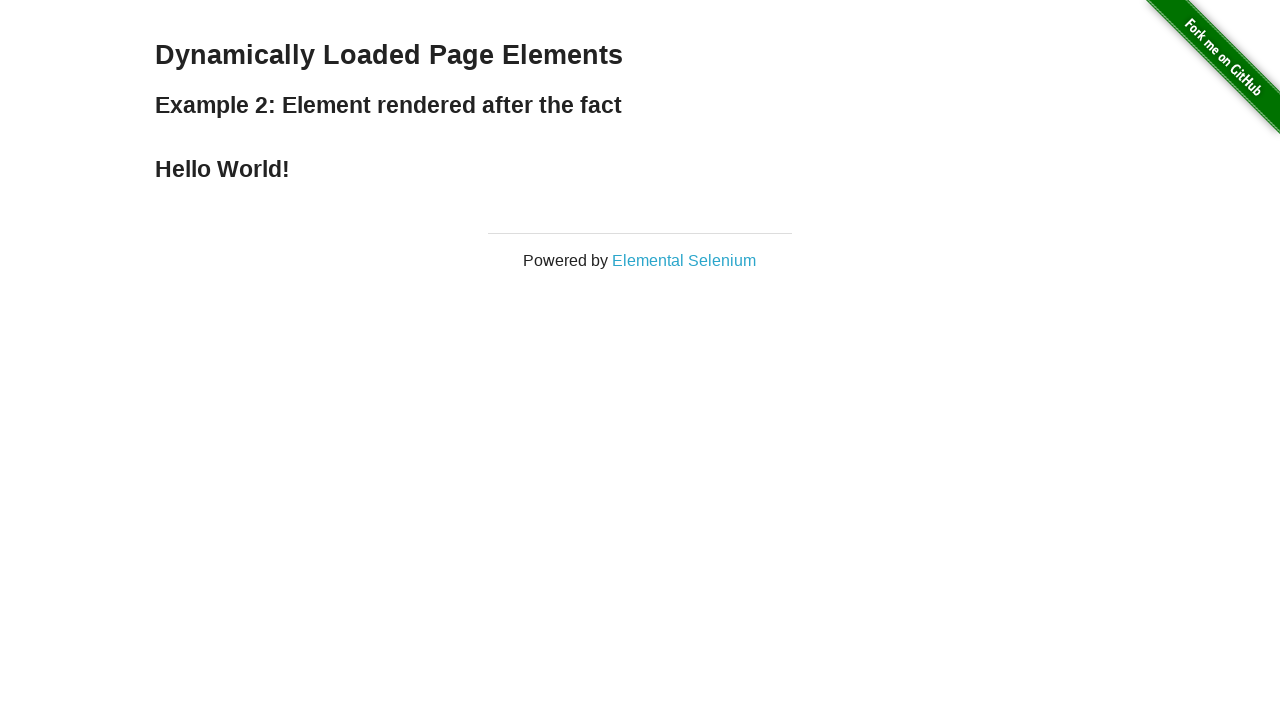

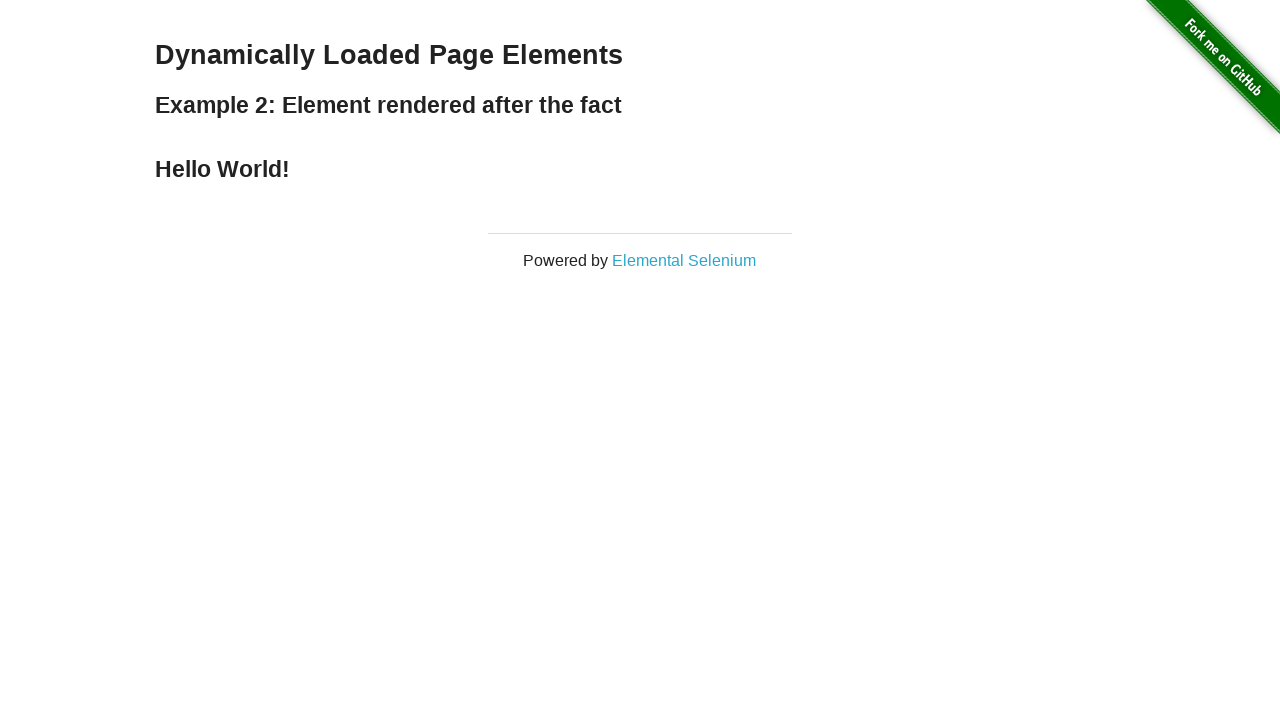